Tests a registration form by filling in first name, last name, email, phone, and address fields, then submitting the form and verifying the success message

Starting URL: http://suninjuly.github.io/registration1.html

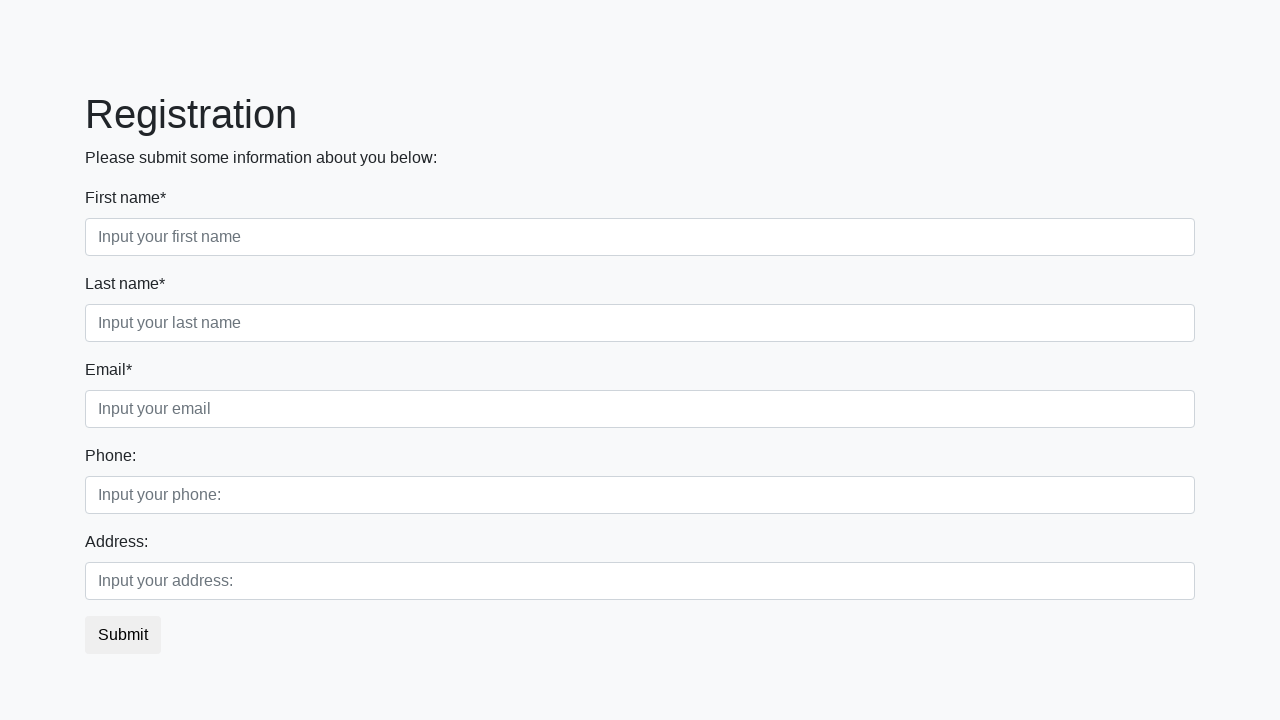

Filled first name field with 'Ivan' on .first_block .first_class input
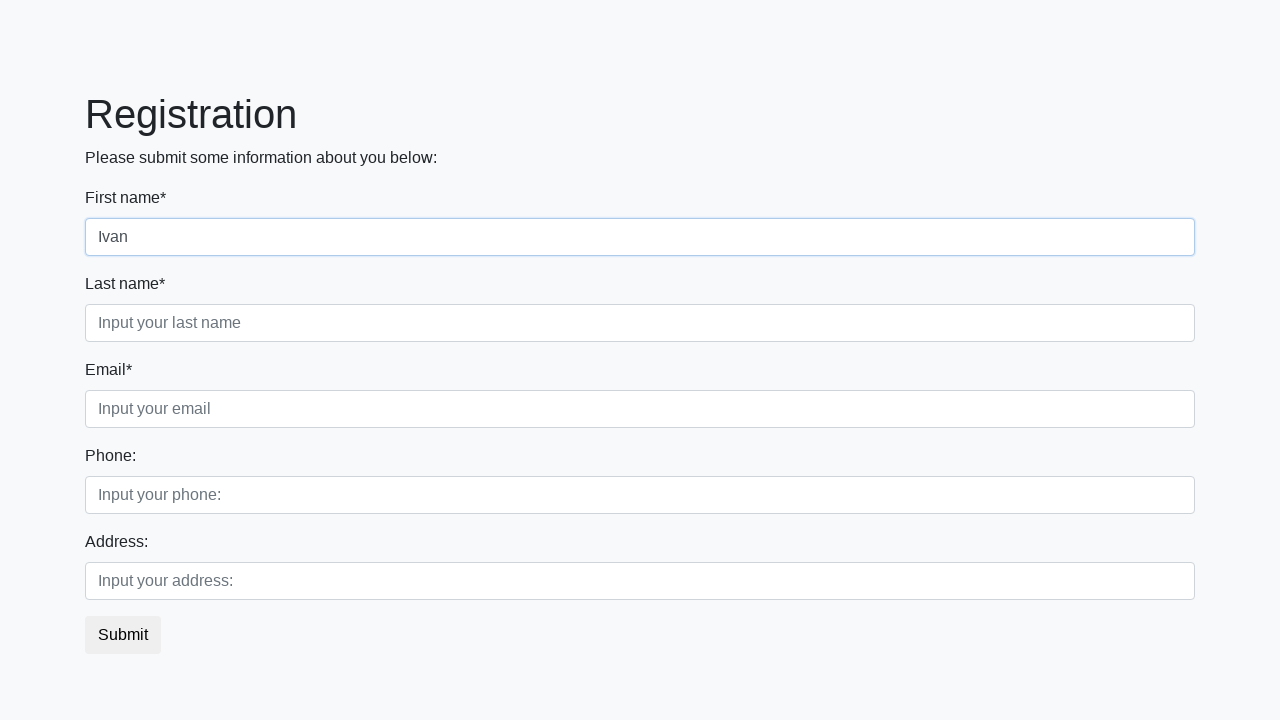

Filled last name field with 'Ivanov' on .first_block .second_class input
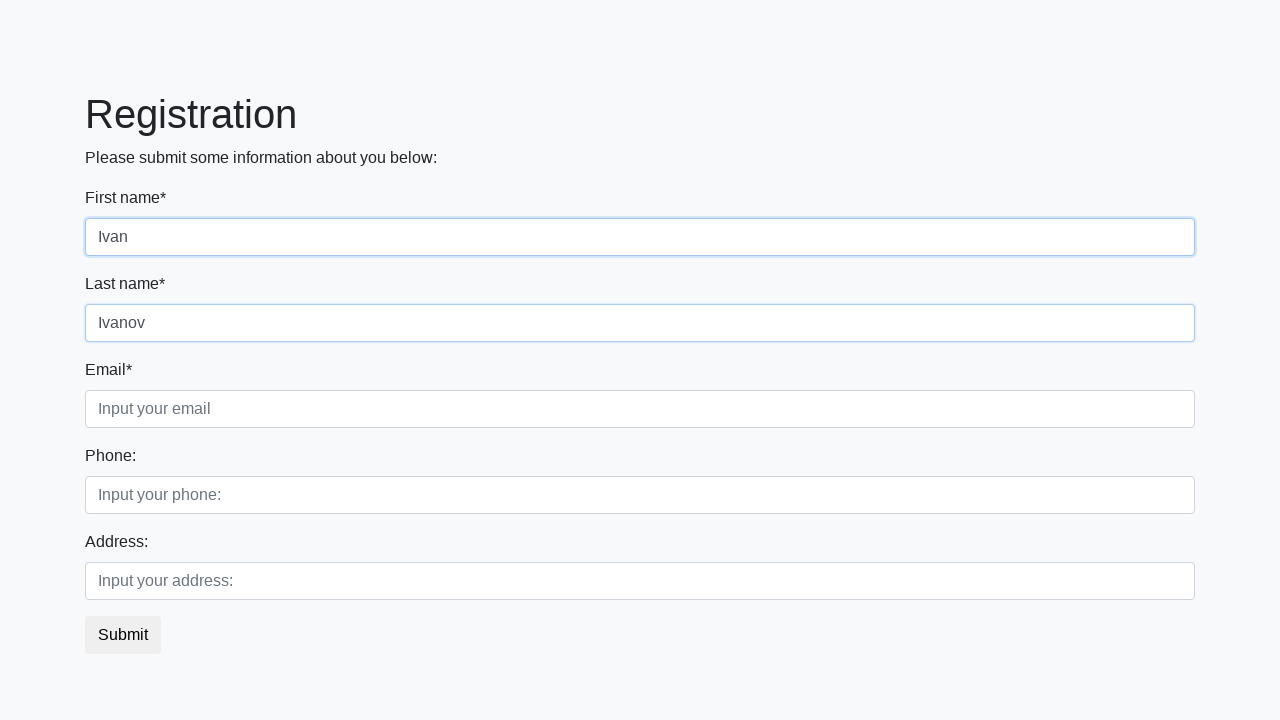

Filled email field with 'Ivanovich@krootoi.net' on .first_block .third_class input
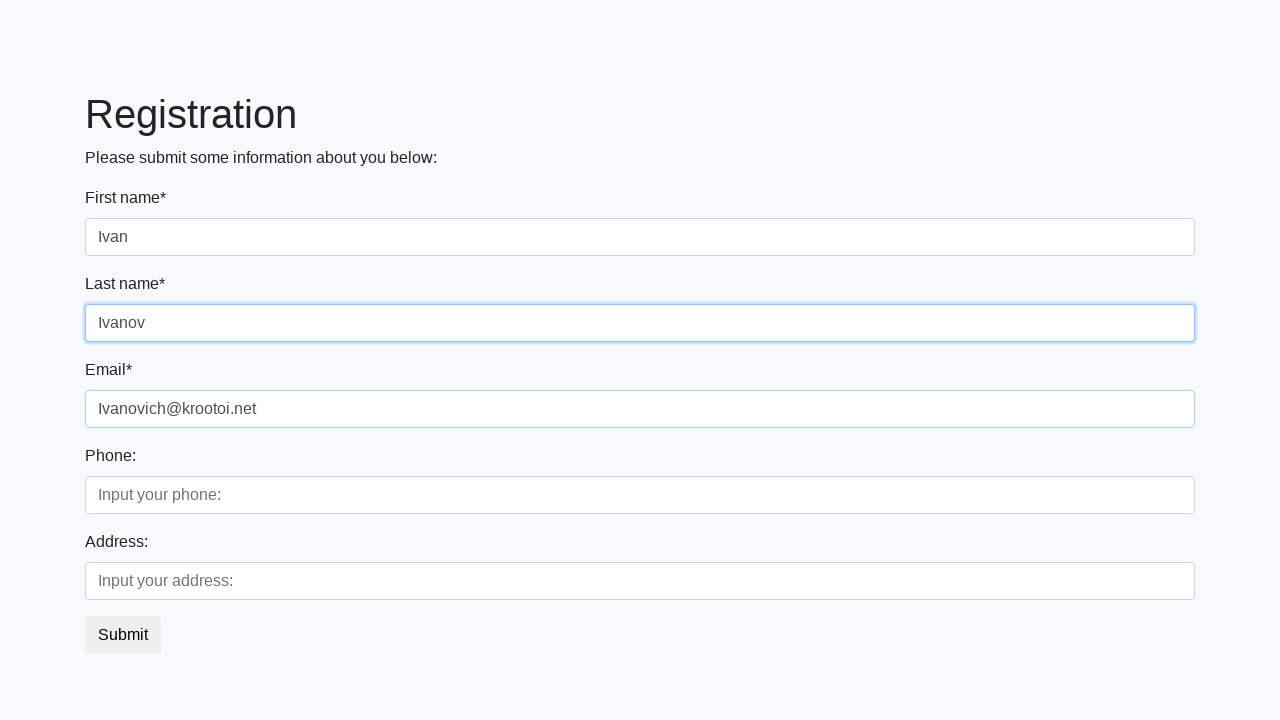

Filled phone field with '1234567890' on .second_block .first_class input
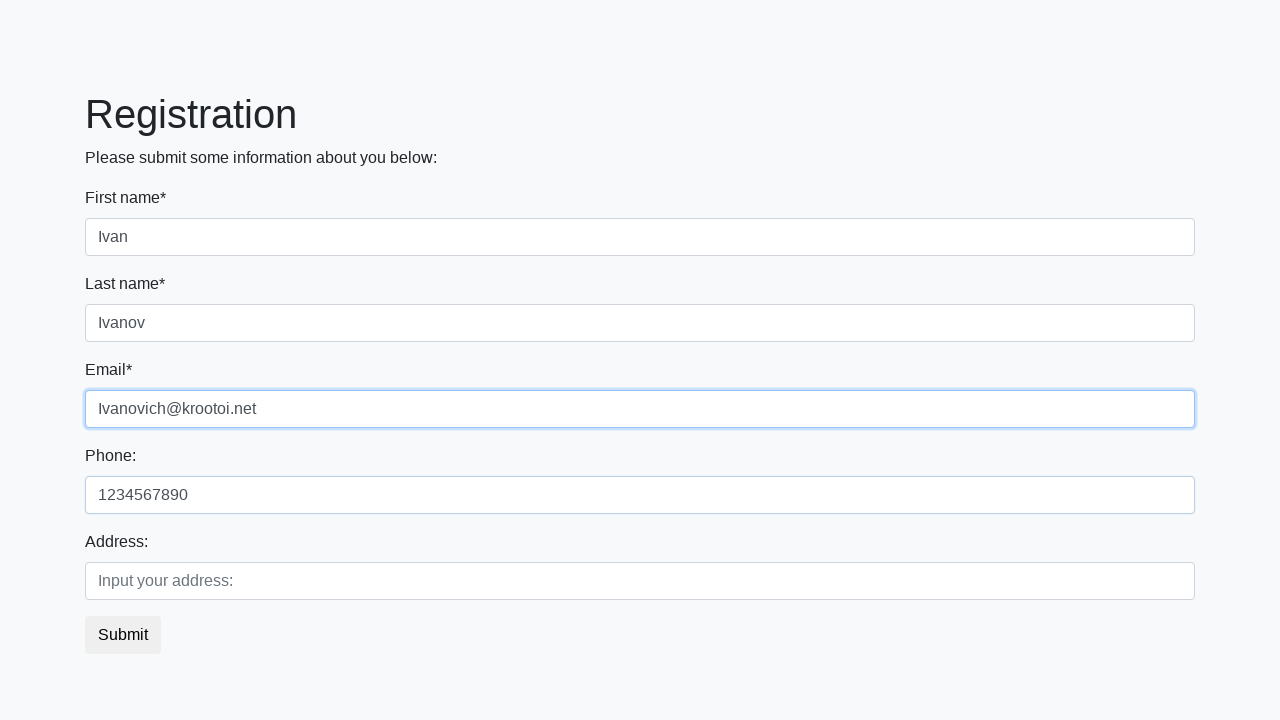

Filled address field with 'Питер!' on .second_block .second_class input
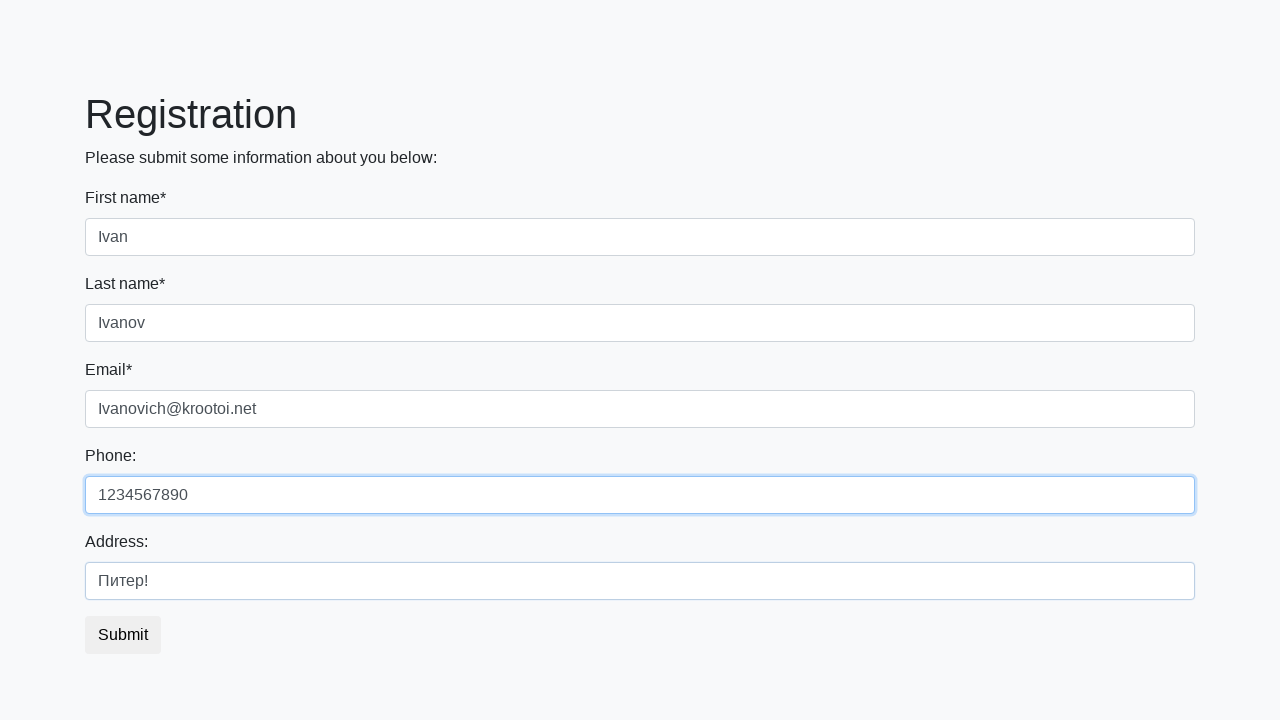

Clicked submit button to register at (123, 635) on button.btn
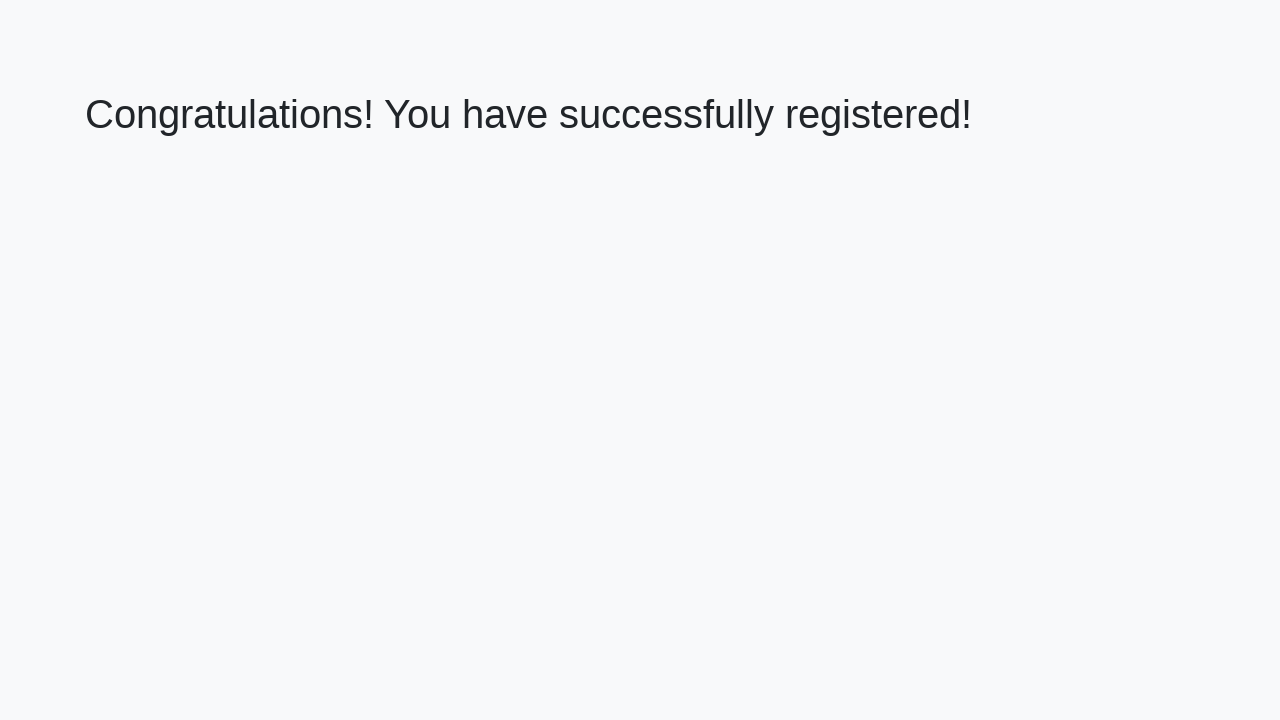

Success message appeared
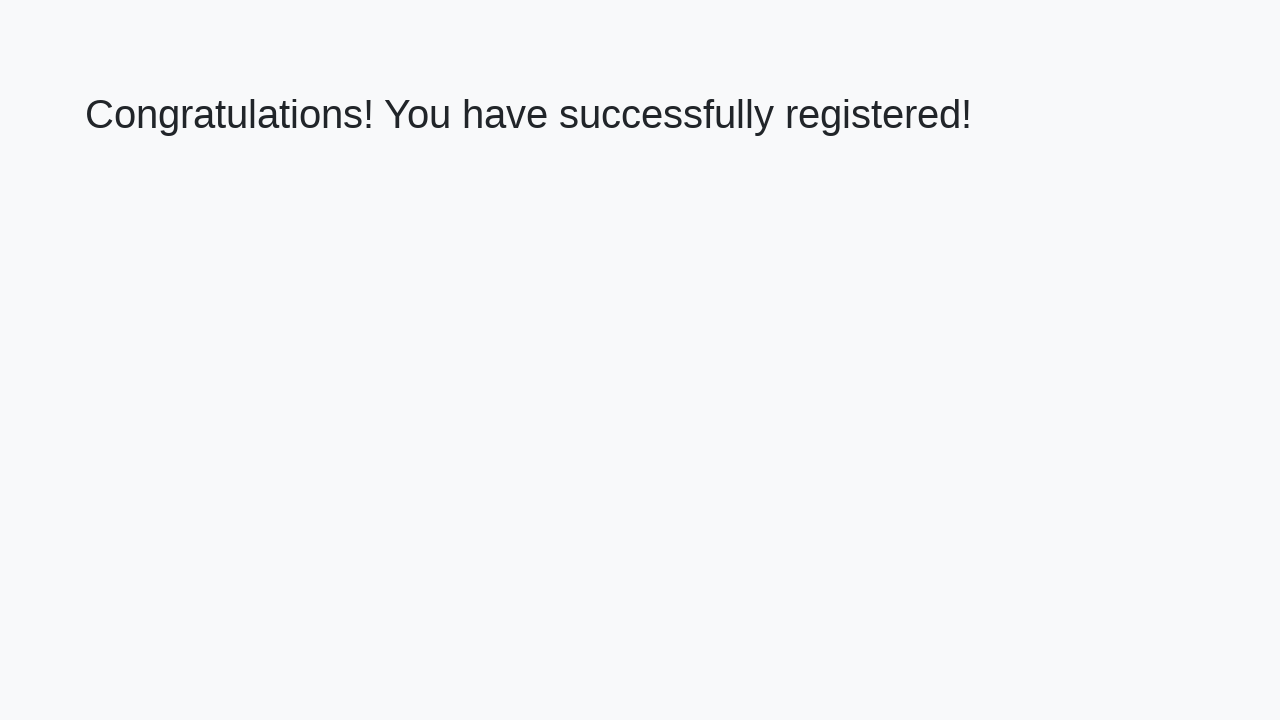

Retrieved success message text
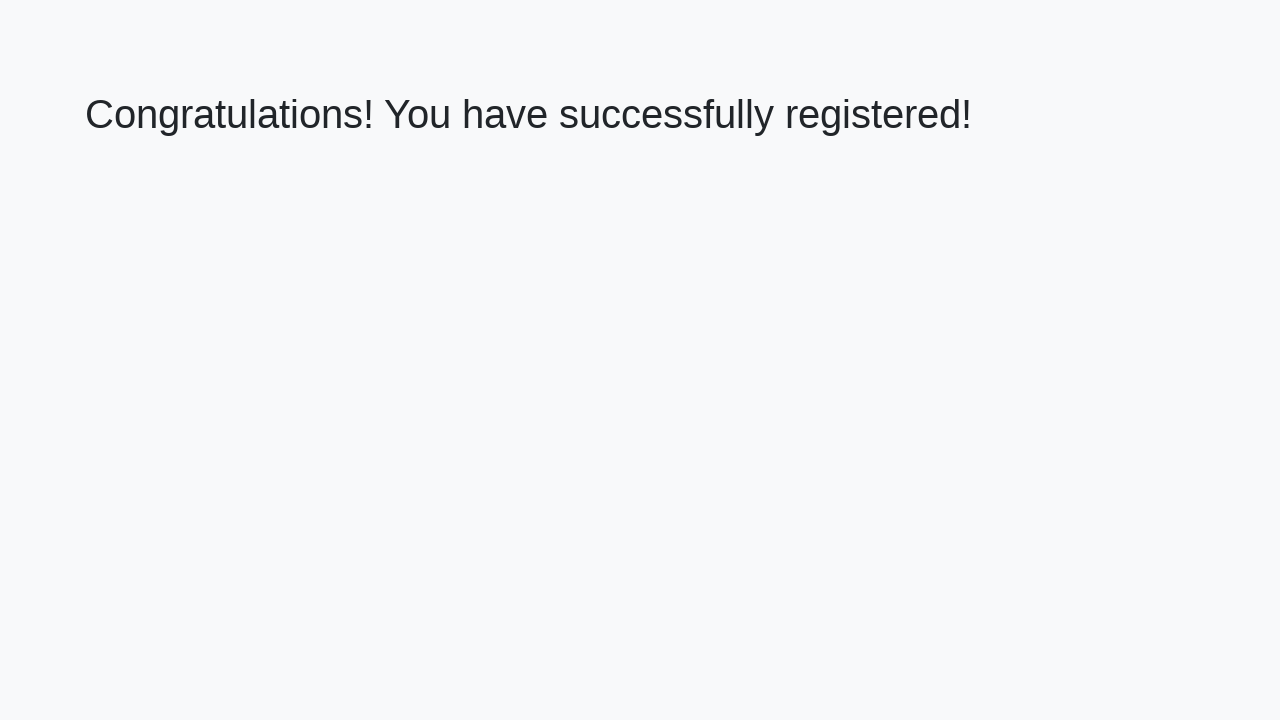

Verified success message: 'Congratulations! You have successfully registered!'
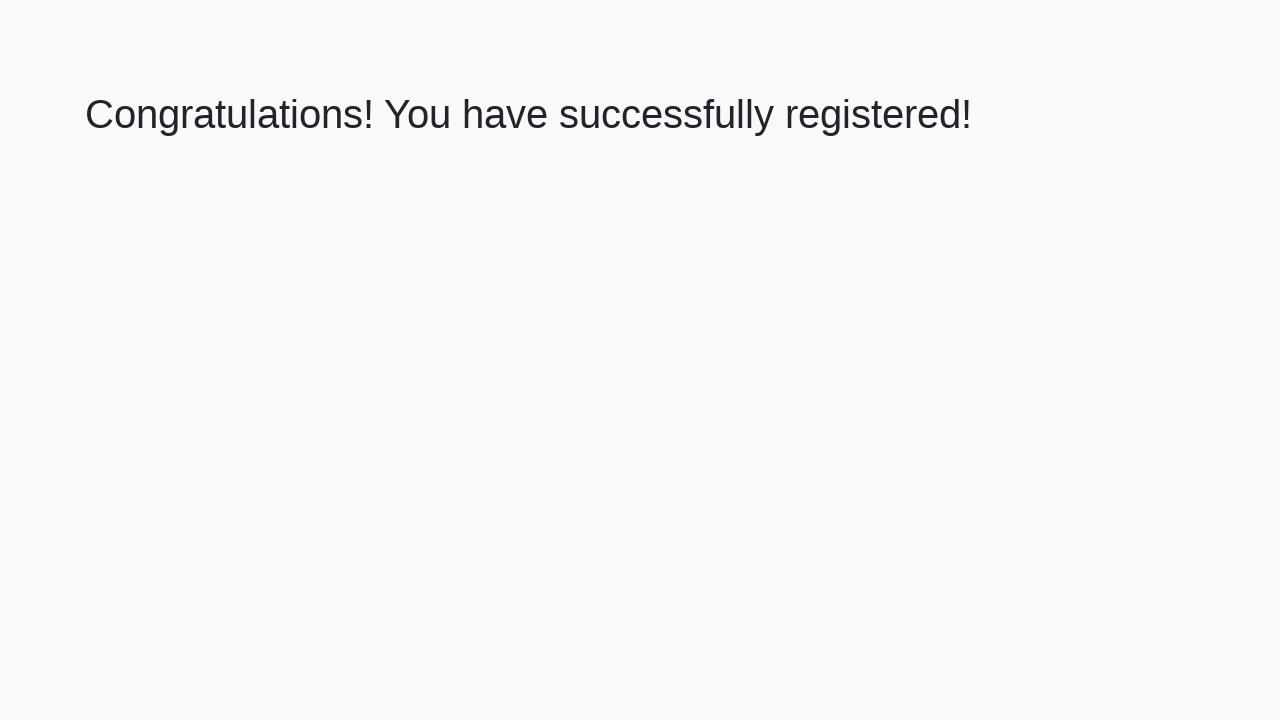

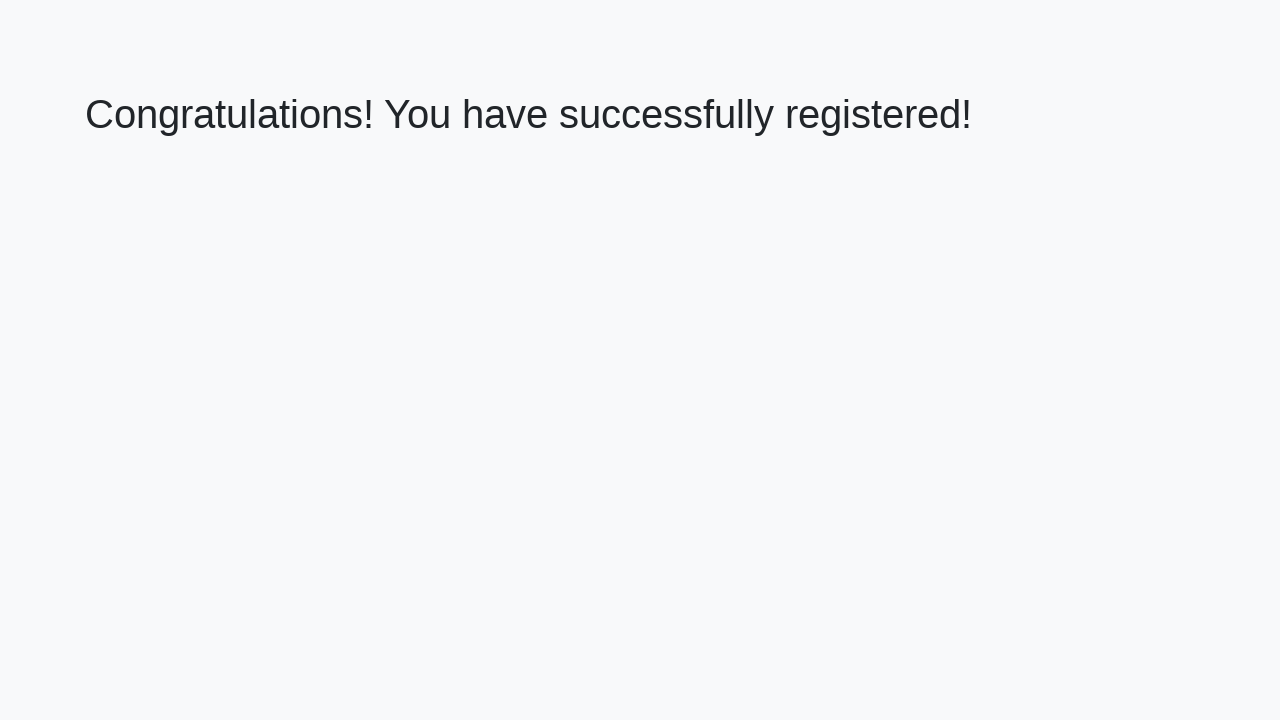